Tests browser window handling by clicking a link that opens a new window, switching between the original and new window, and verifying the page titles and text content on each window.

Starting URL: https://the-internet.herokuapp.com/windows

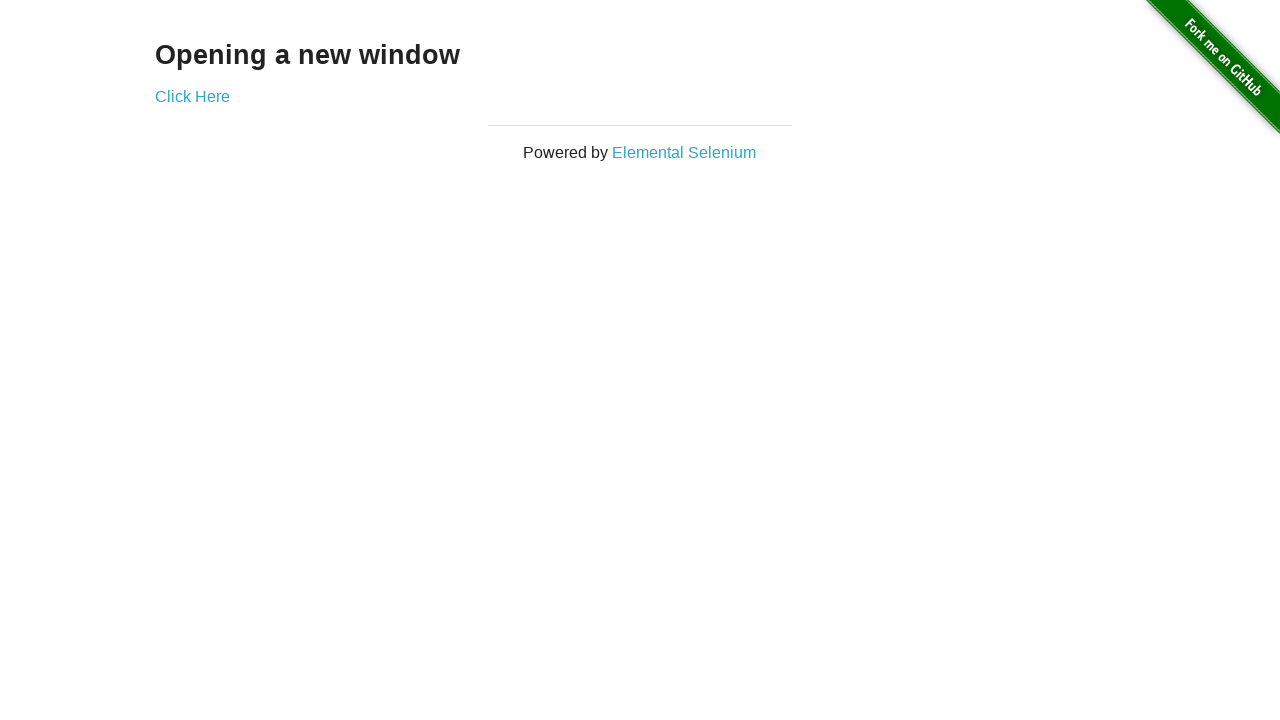

Retrieved text content from h3 element on first page
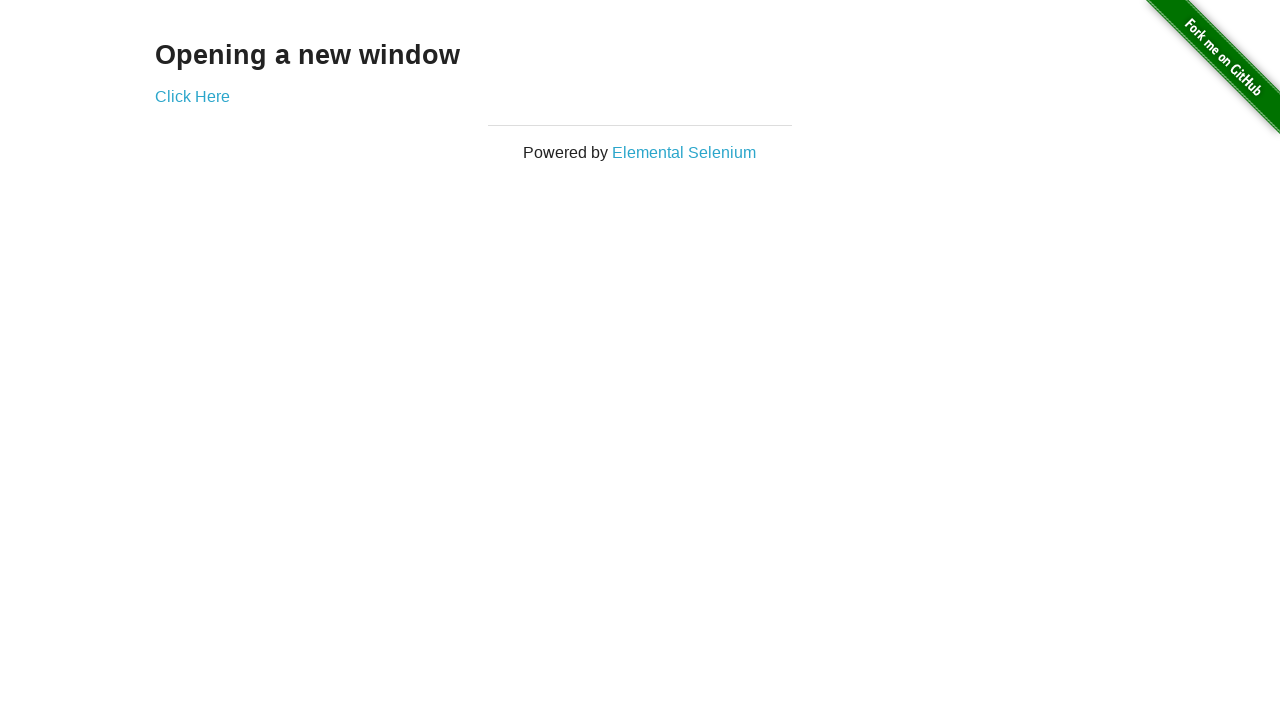

Verified first page text is 'Opening a new window'
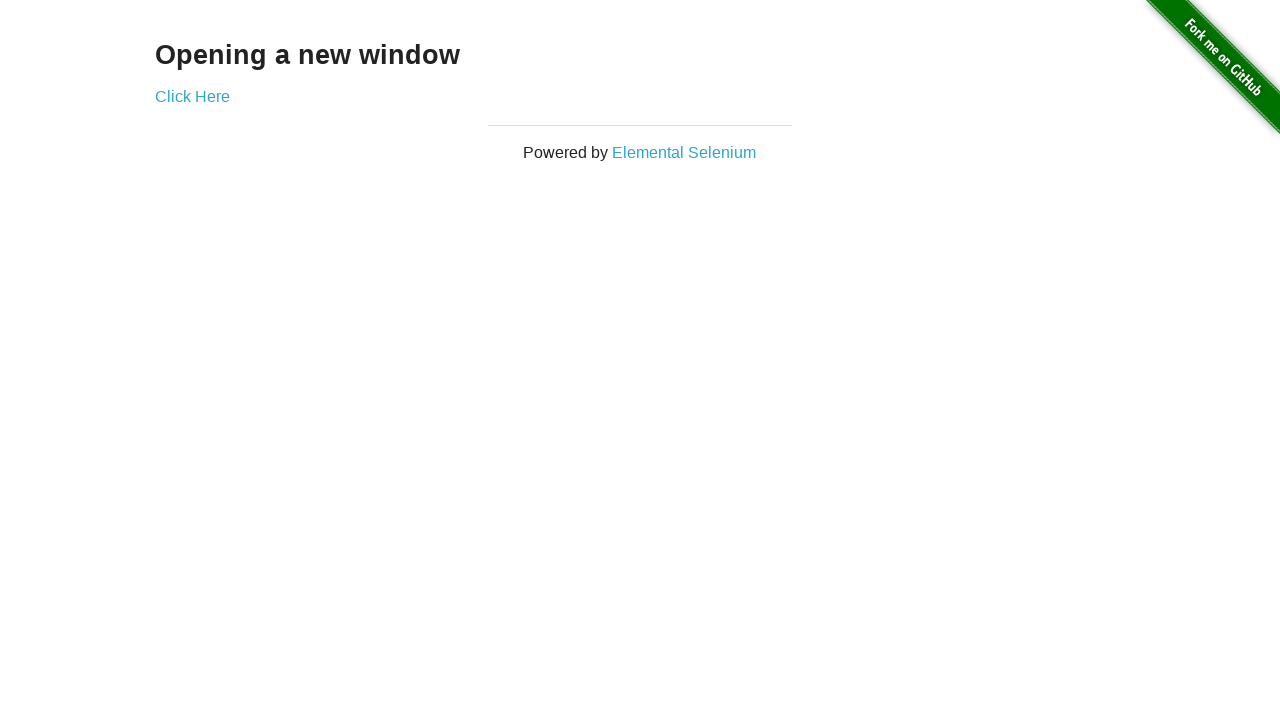

Verified first page title is 'The Internet'
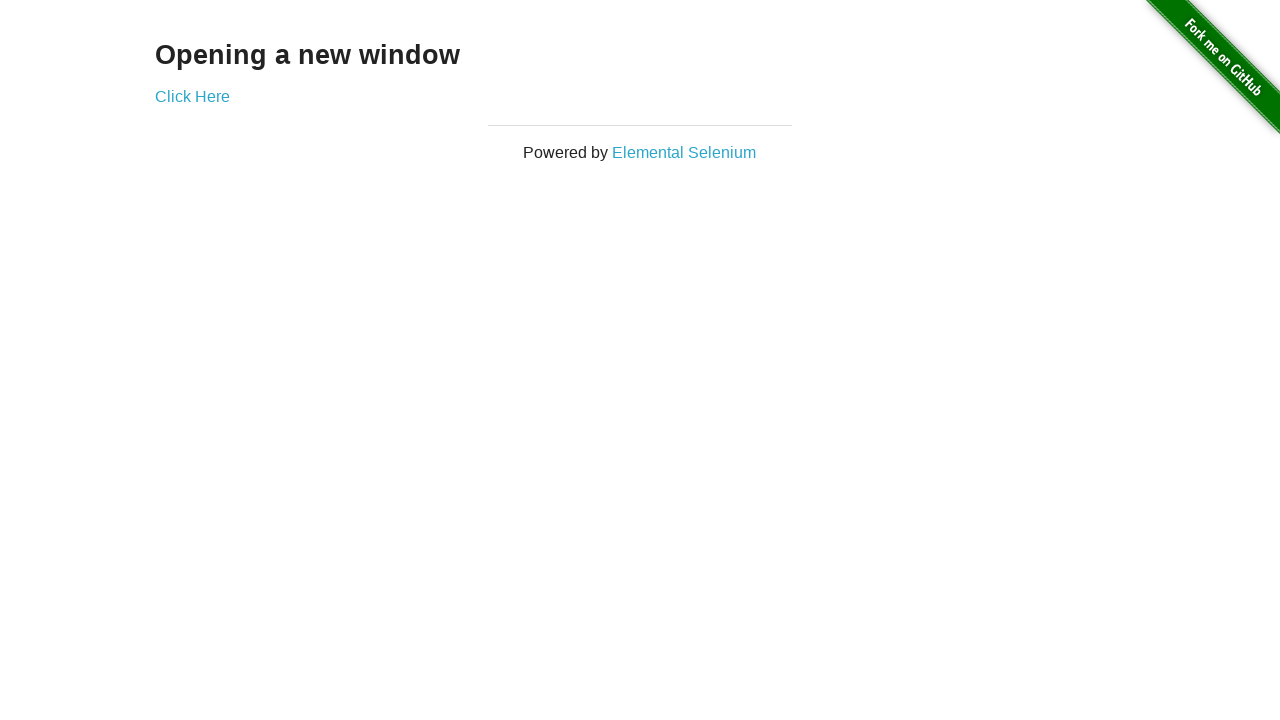

Stored reference to original page
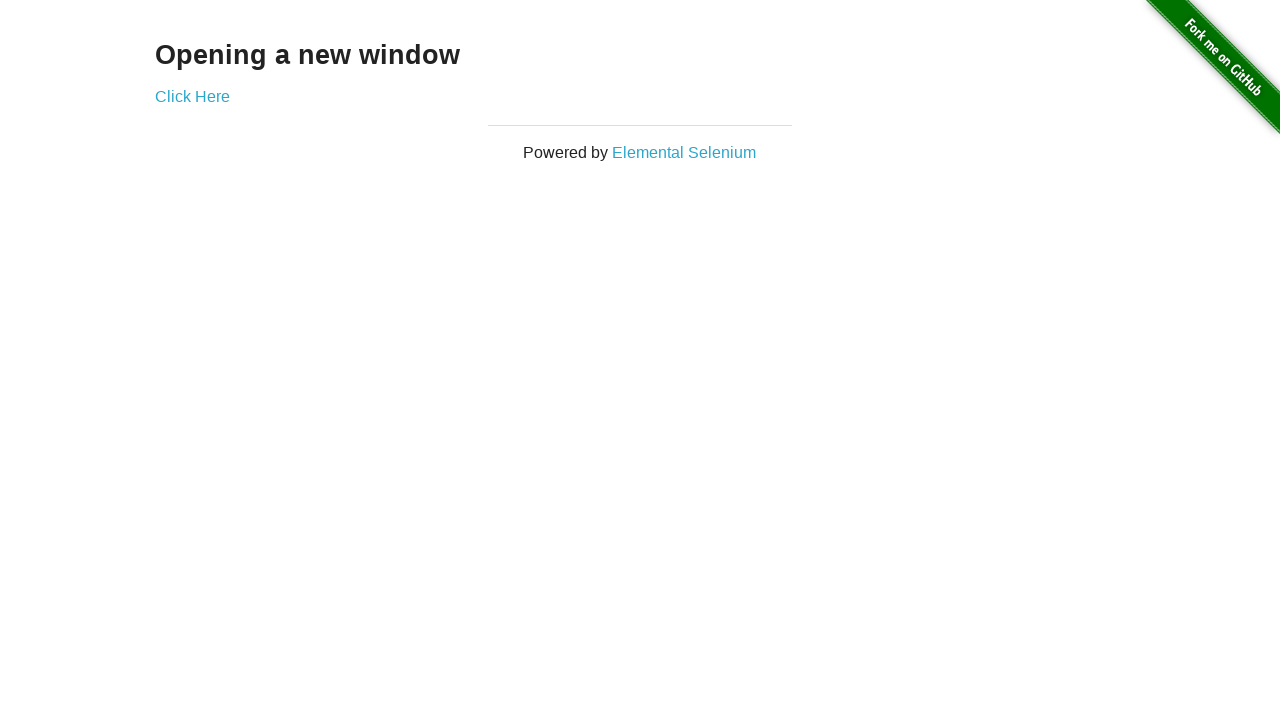

Clicked 'Click Here' link to open new window at (192, 96) on text=Click Here
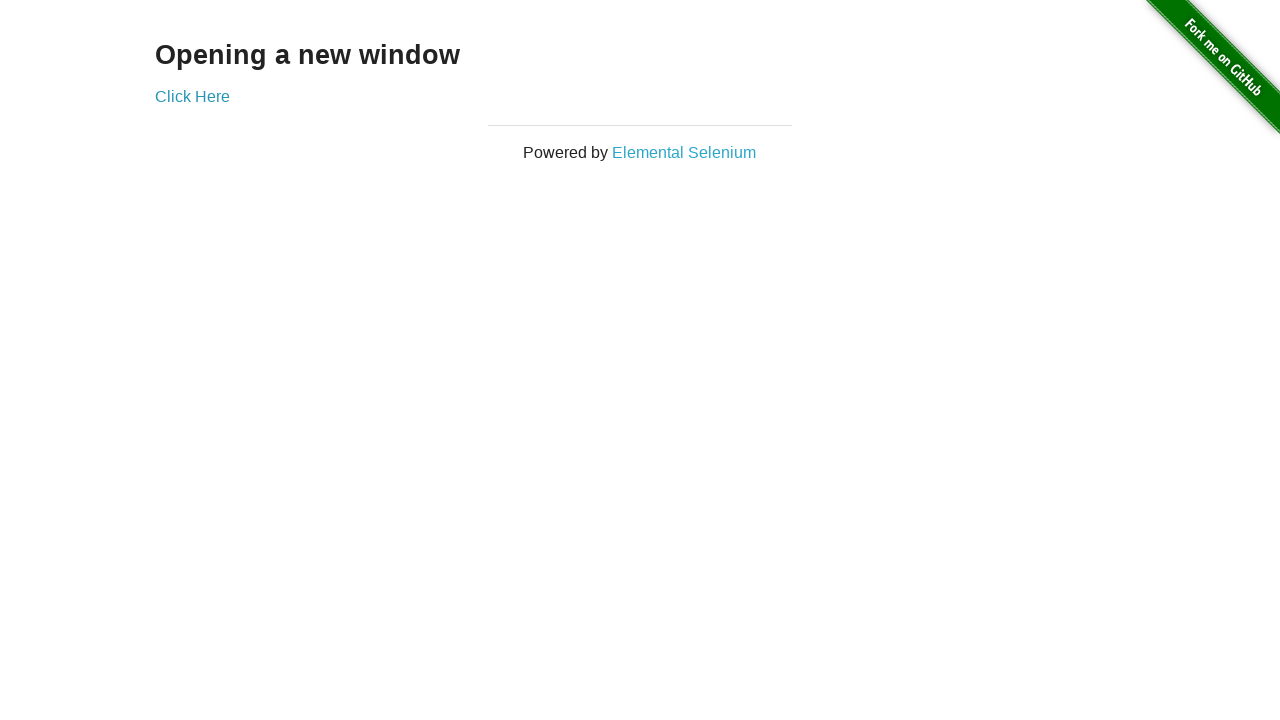

Captured new window/page object
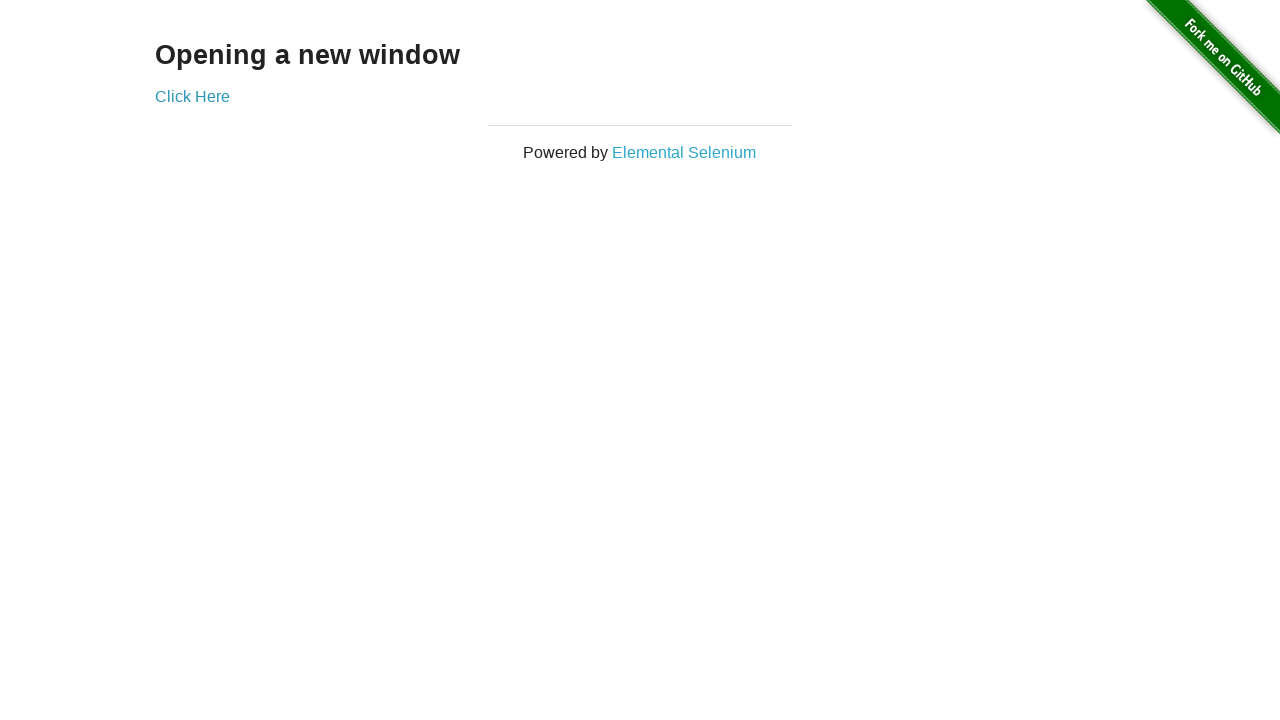

Waited for new page to fully load
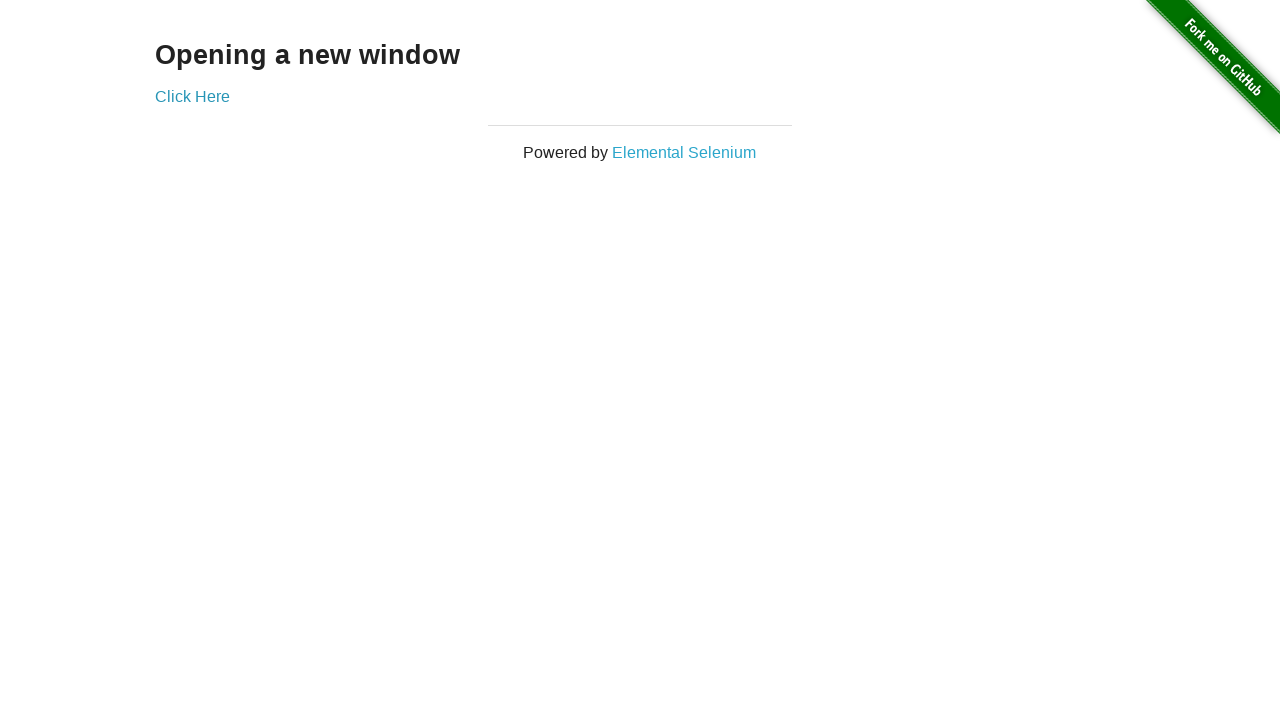

Verified new window title is 'New Window'
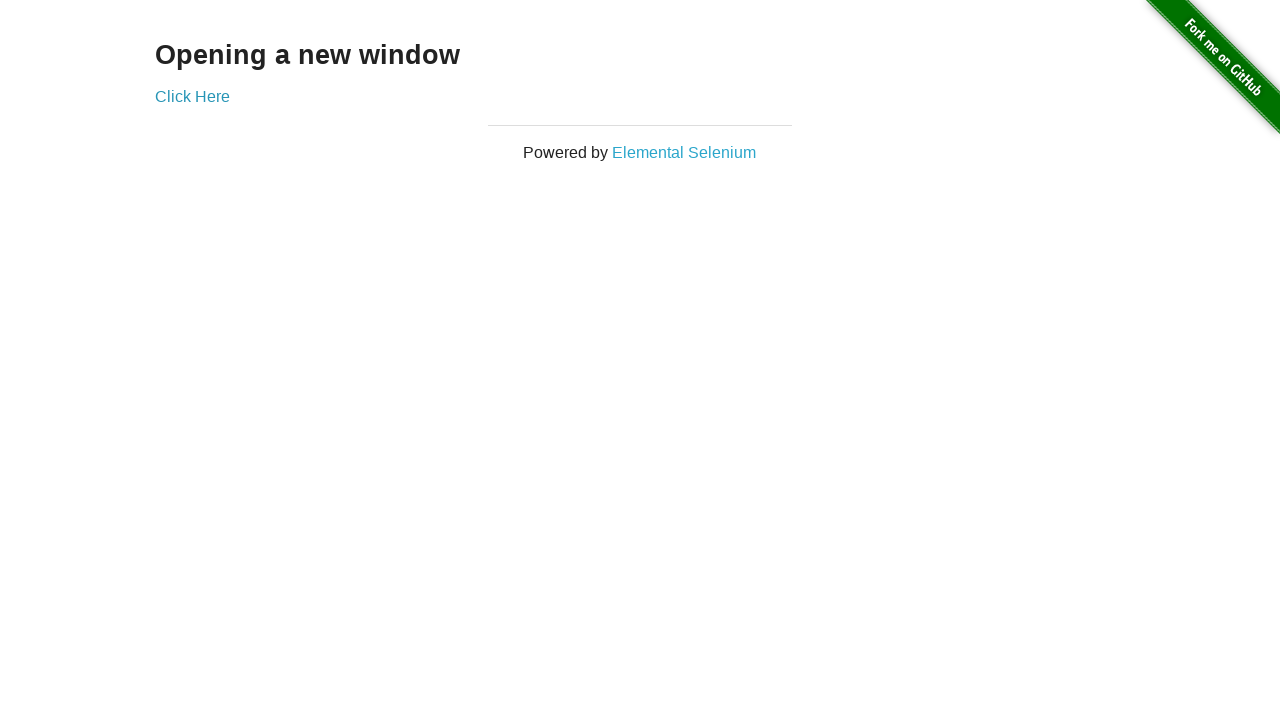

Retrieved text content from h3 element on new window
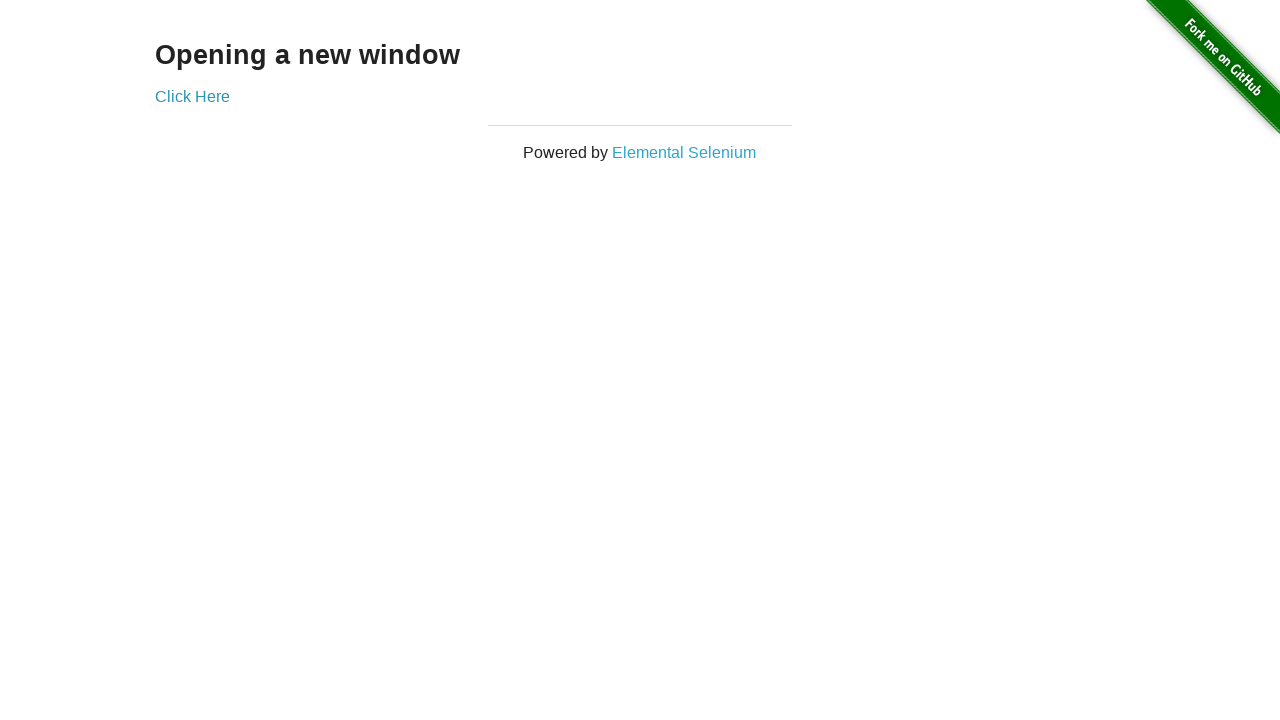

Verified new window text is 'New Window'
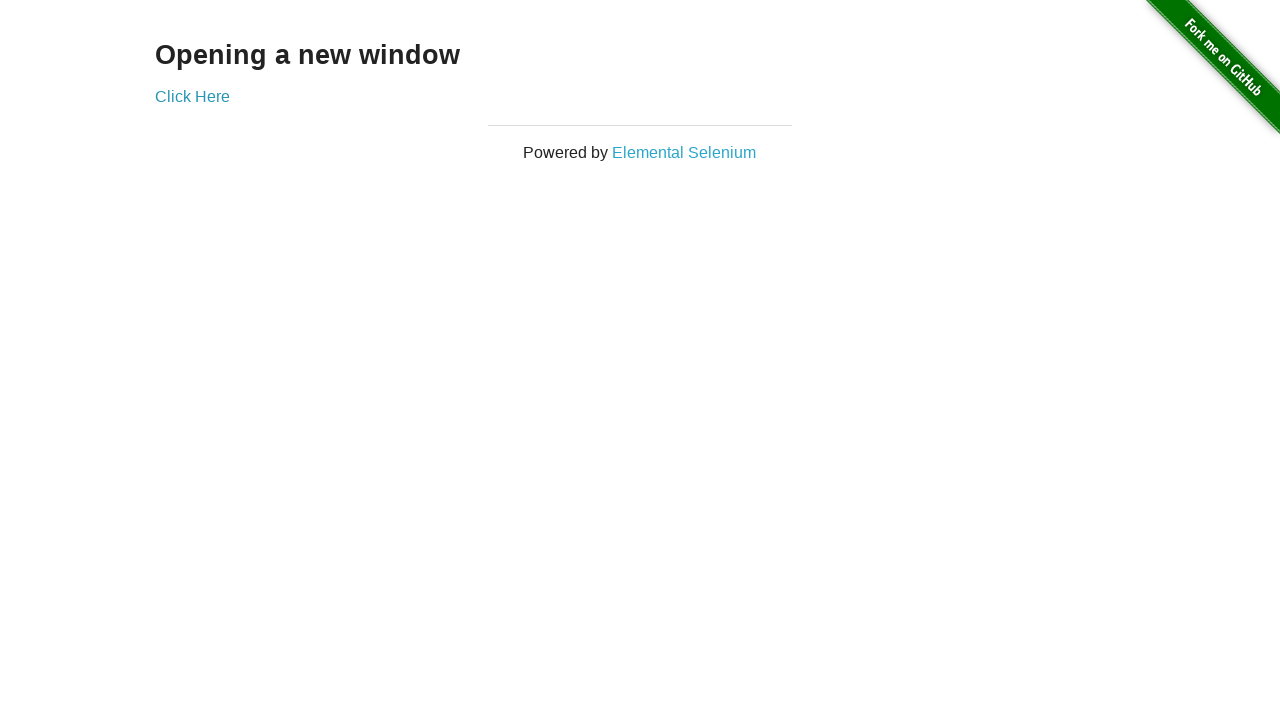

Brought original page to front
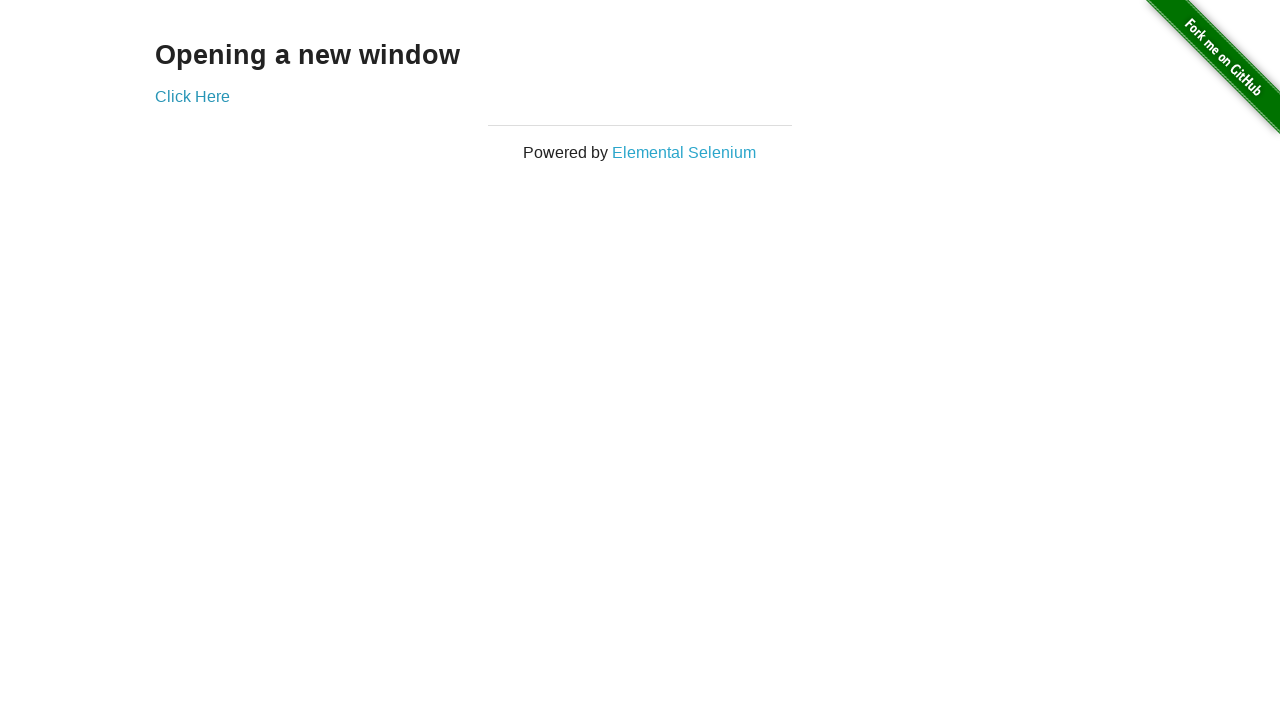

Verified original page title is still 'The Internet'
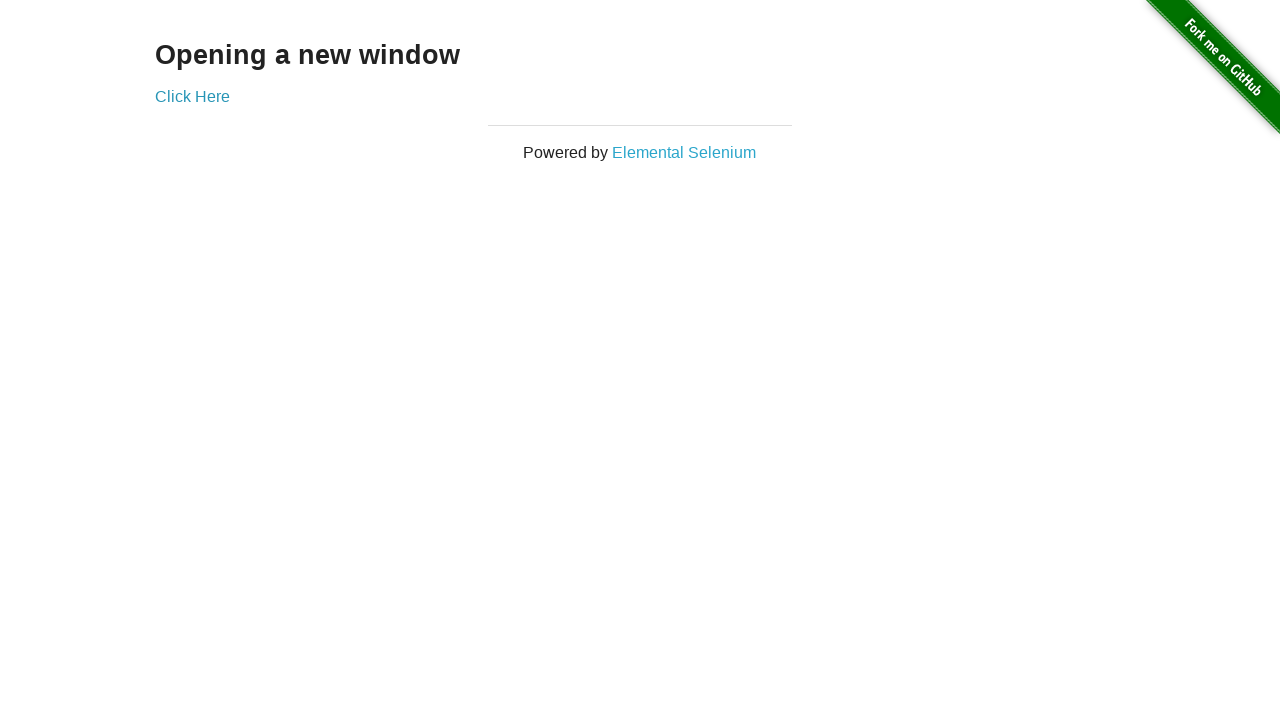

Brought new window to front
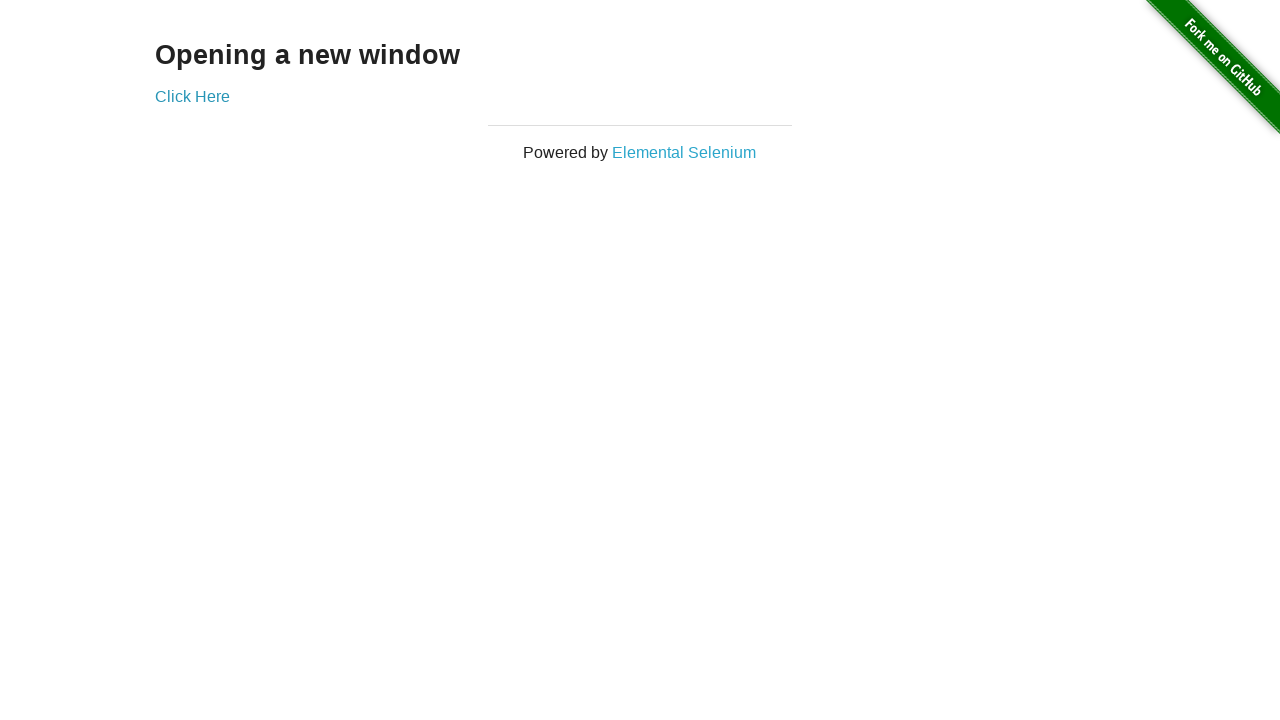

Brought original window back to front
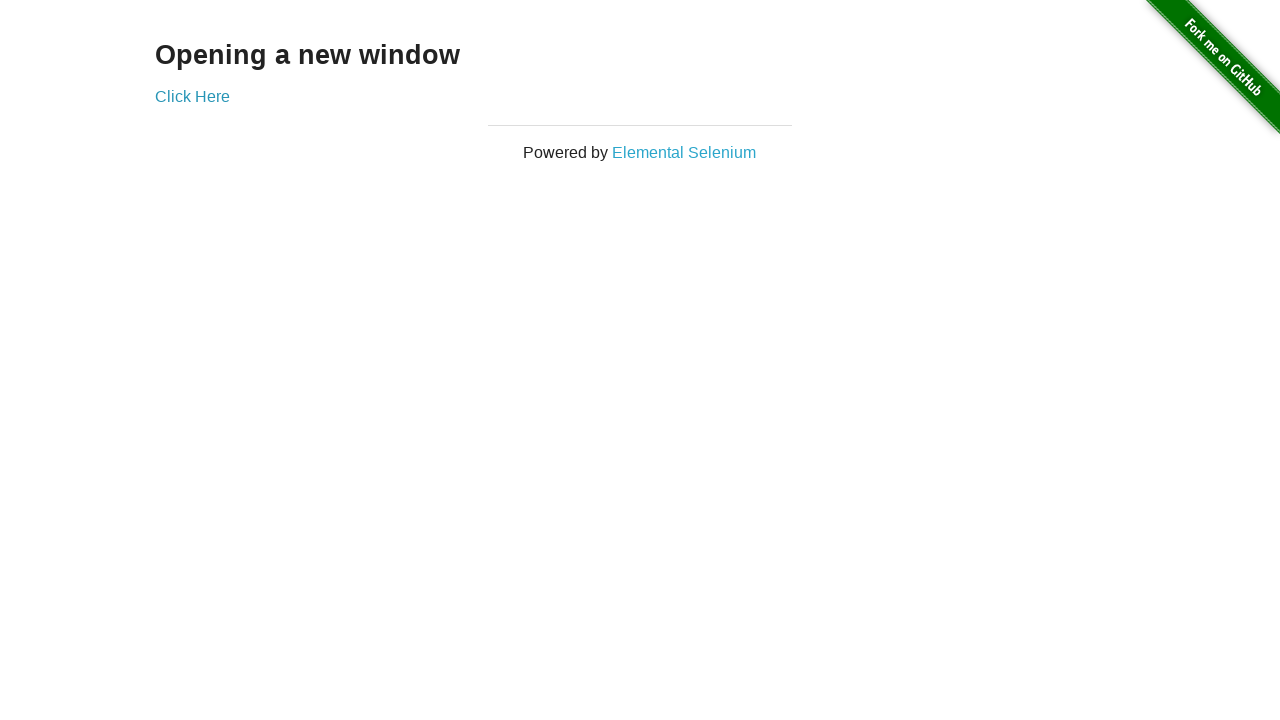

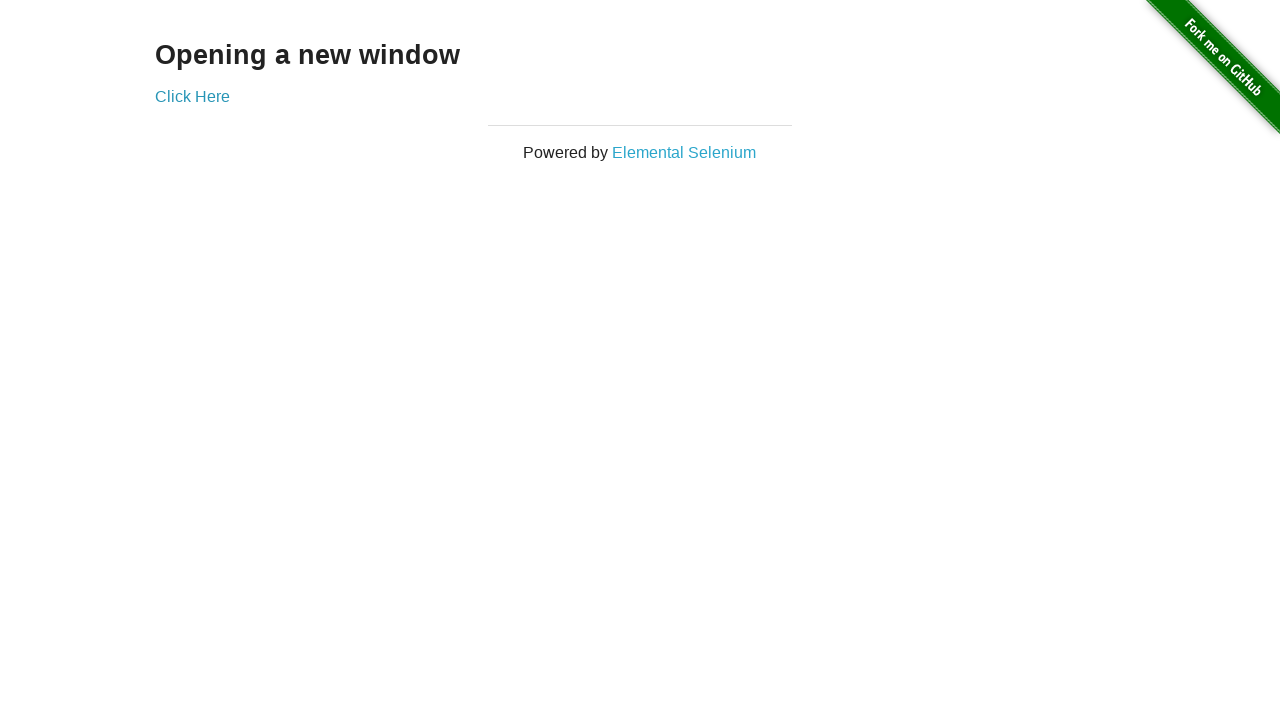